Navigates to the jQueryUI homepage and clicks on the "Draggable" link to access the draggable demo section.

Starting URL: https://jqueryui.com/

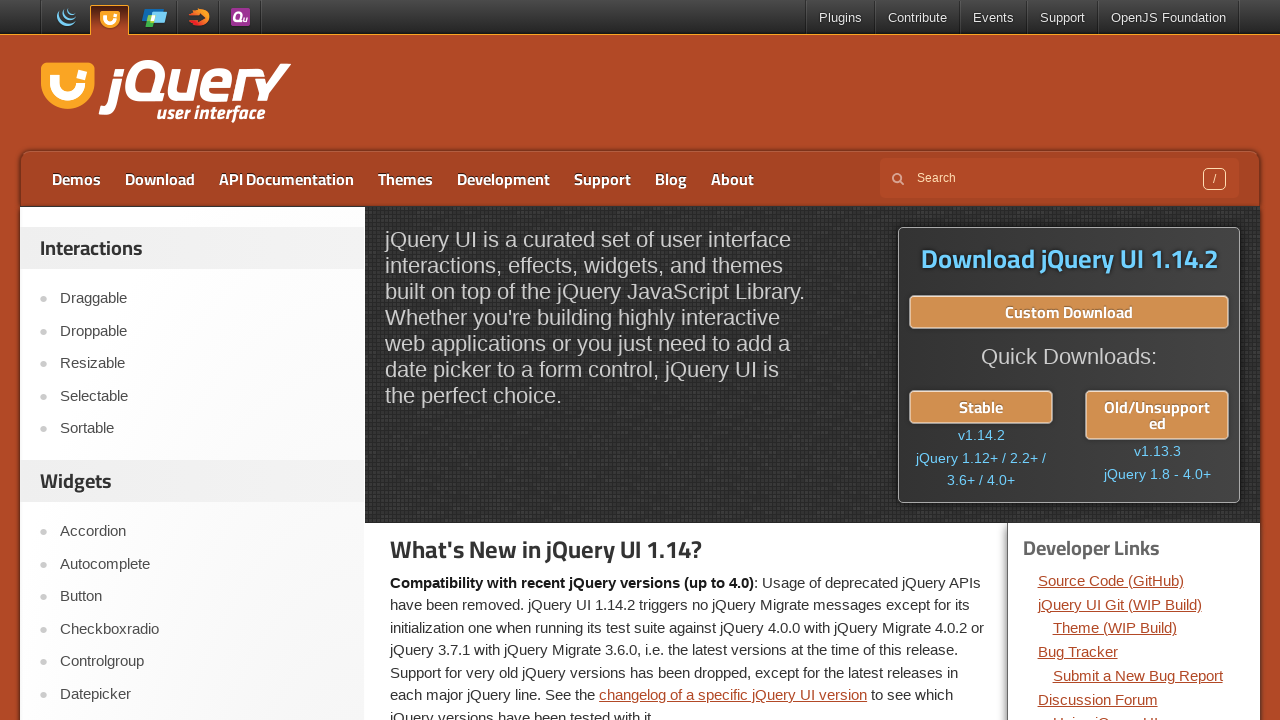

Clicked on the 'Draggable' link at (202, 299) on a:text('Draggable')
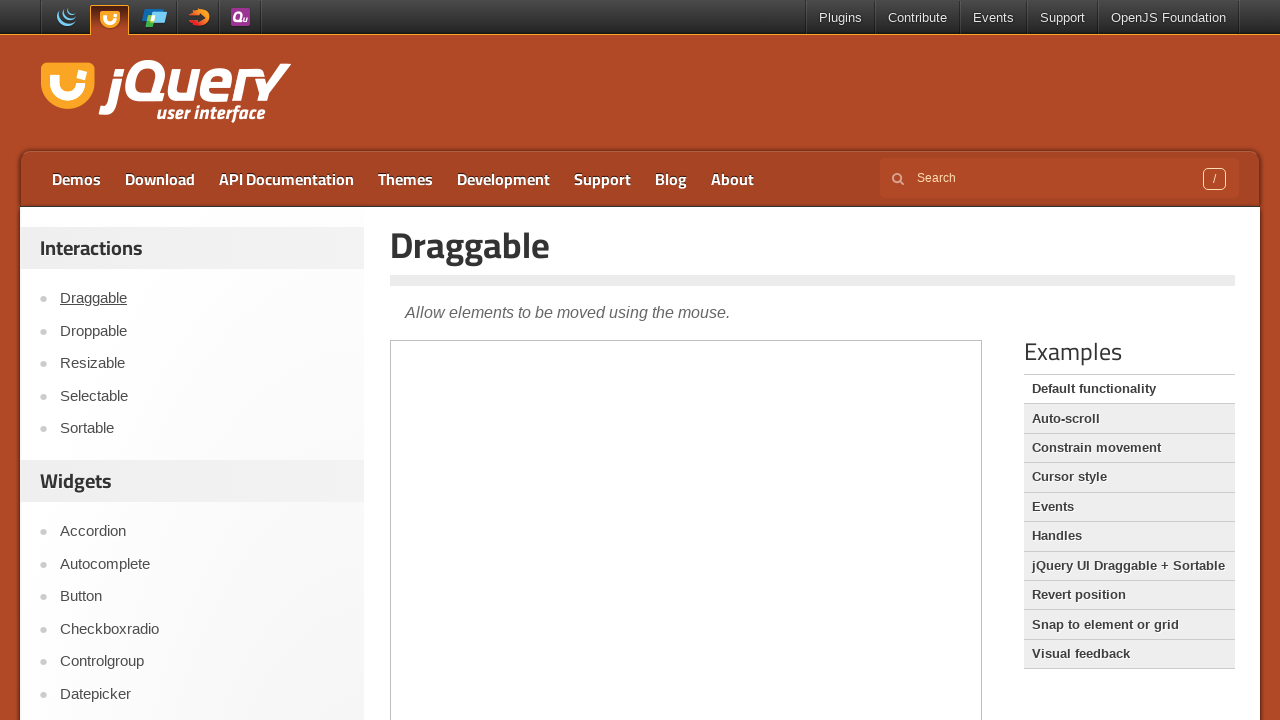

Waited for page to load completely (networkidle)
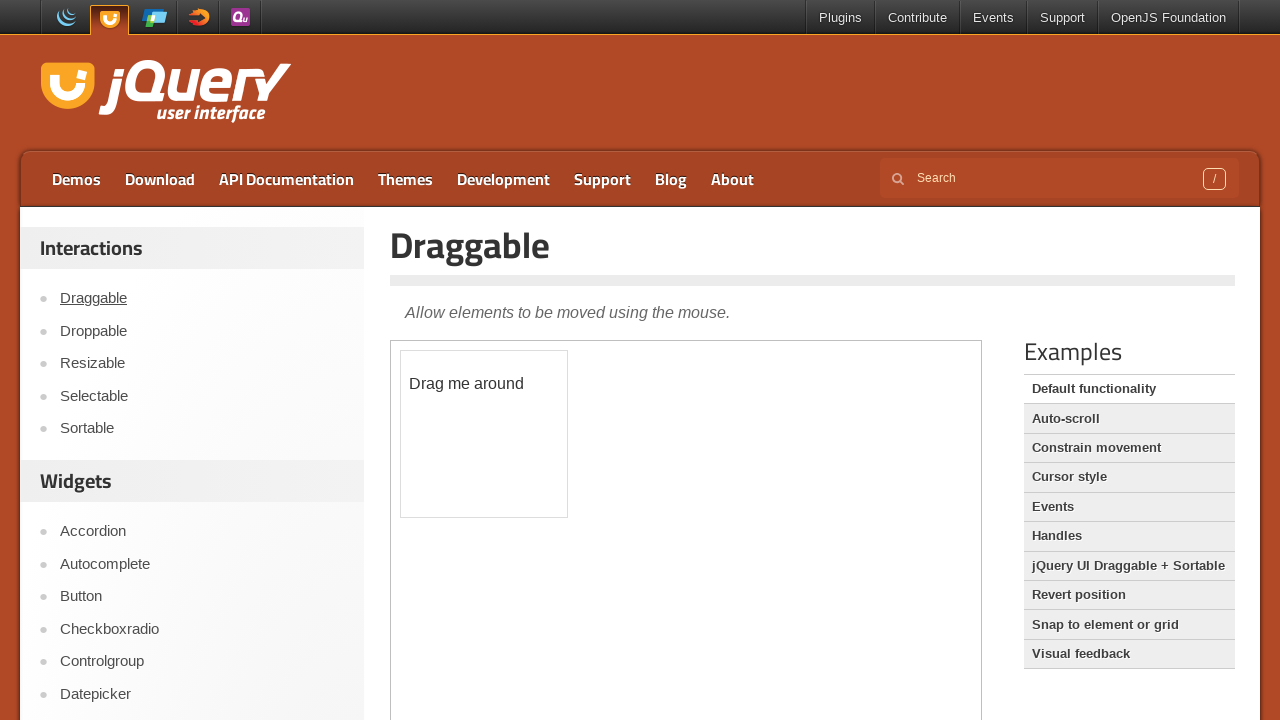

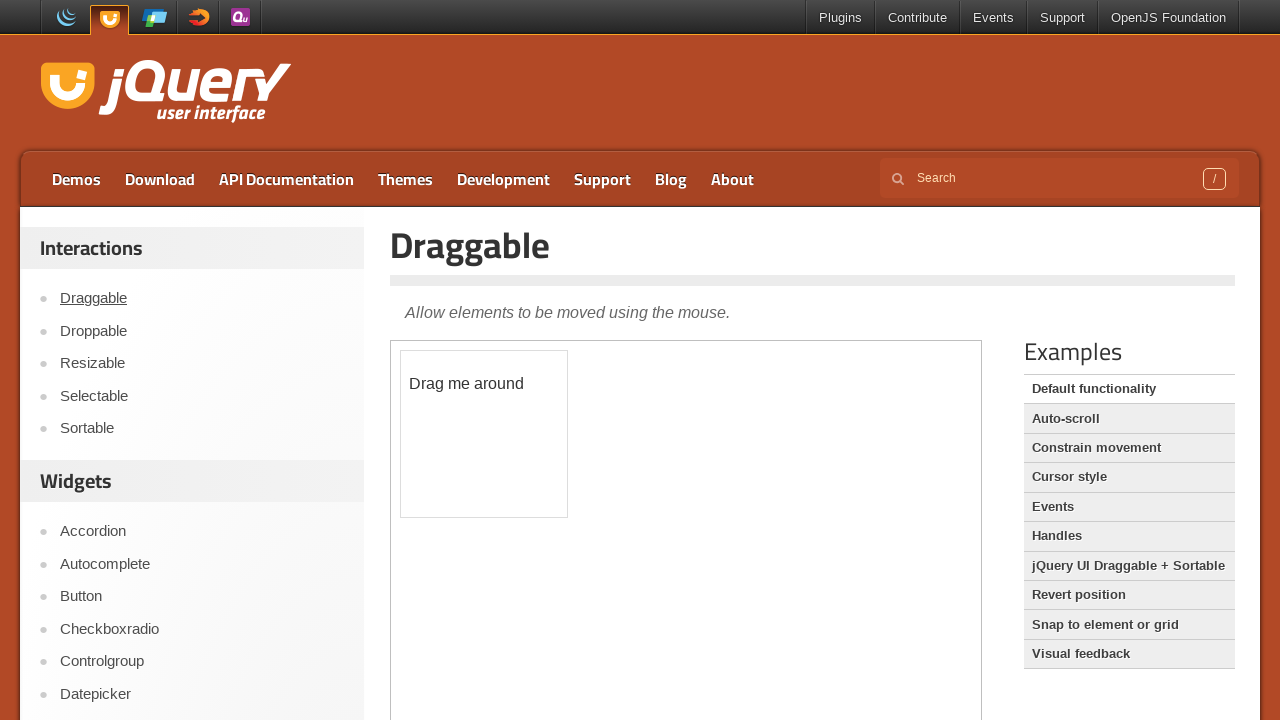